Waits for price to reach $100, books an item, solves a math problem, and submits the answer

Starting URL: http://suninjuly.github.io/explicit_wait2.html

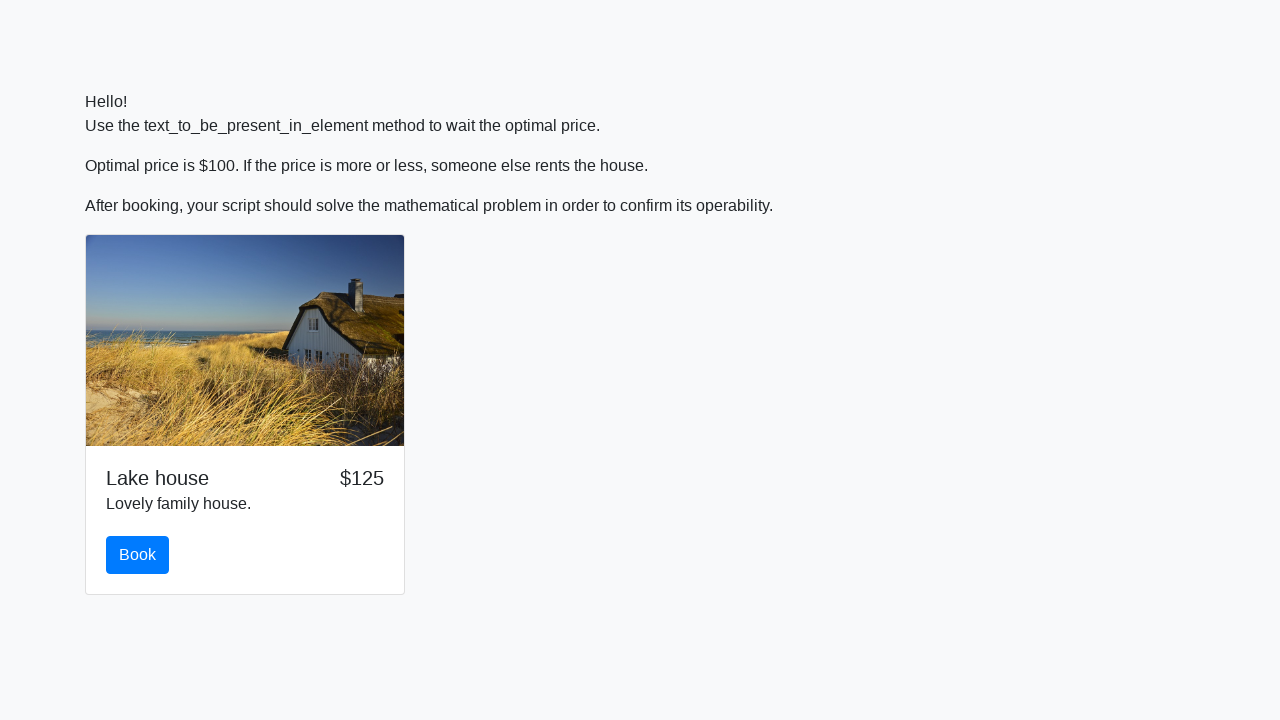

Waited for price to reach $100
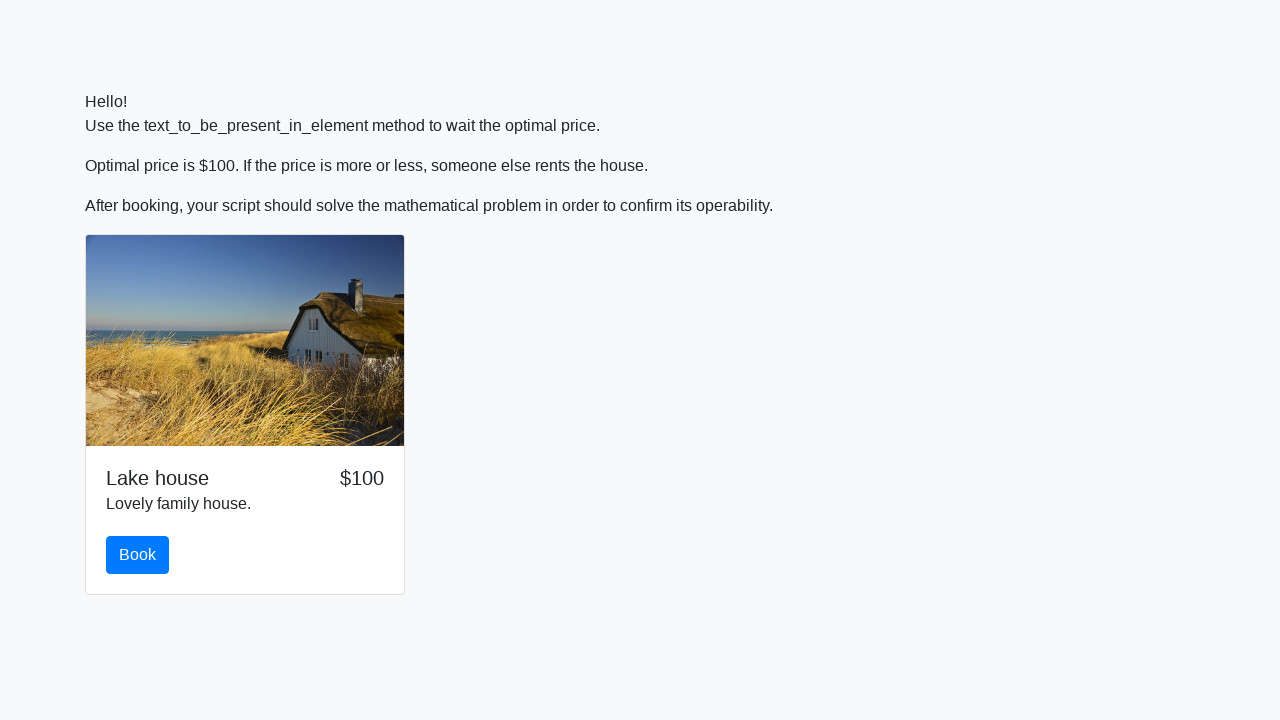

Clicked the book button at (138, 555) on #book
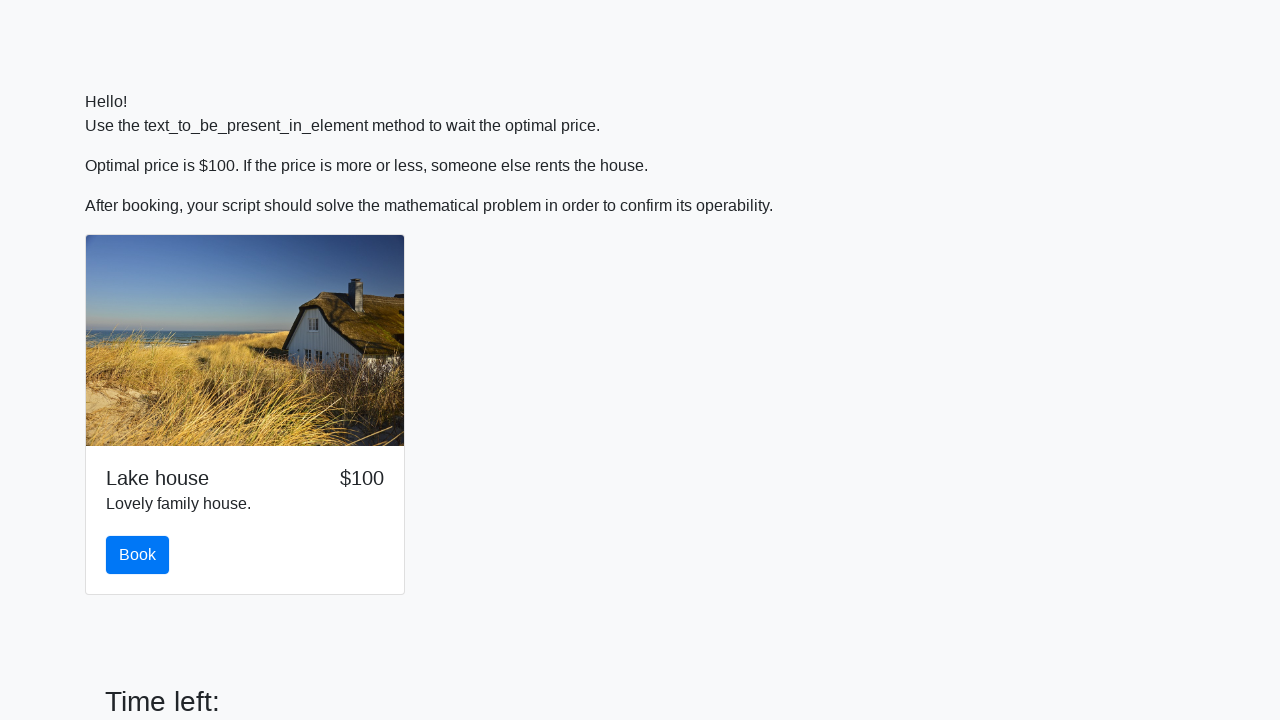

Retrieved input value for calculation: 398
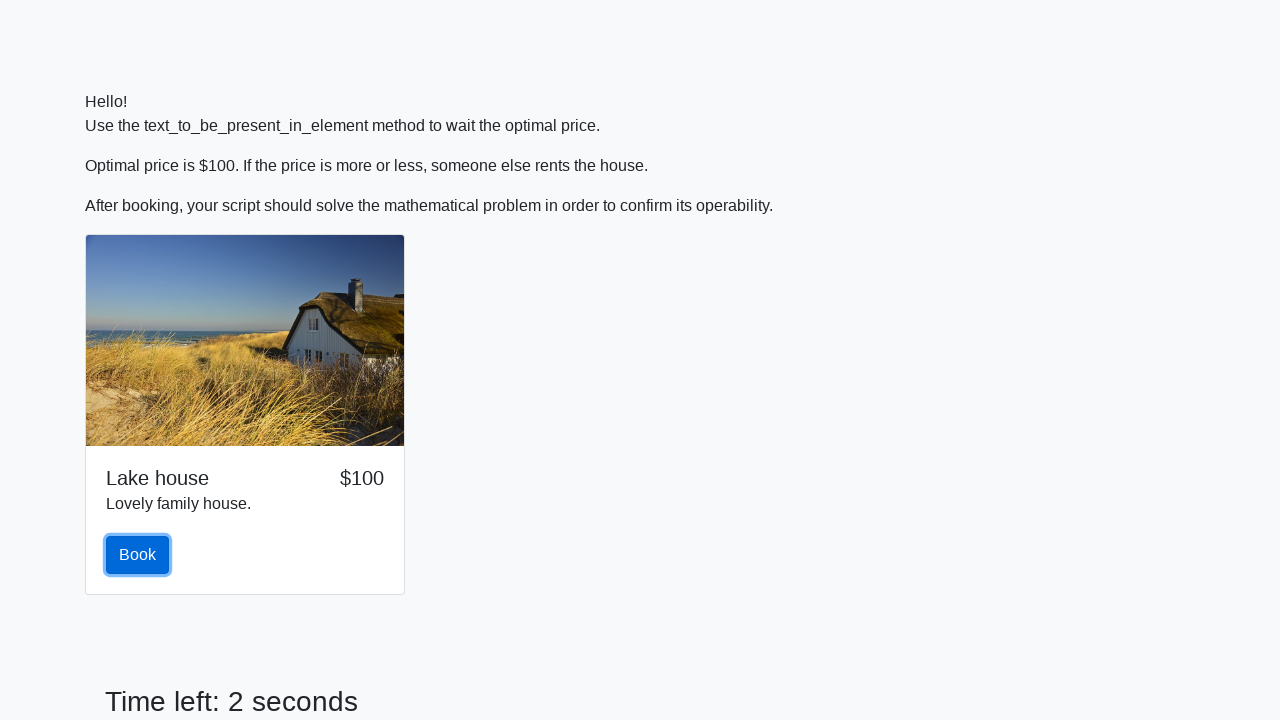

Calculated math answer: 2.3006929144157406
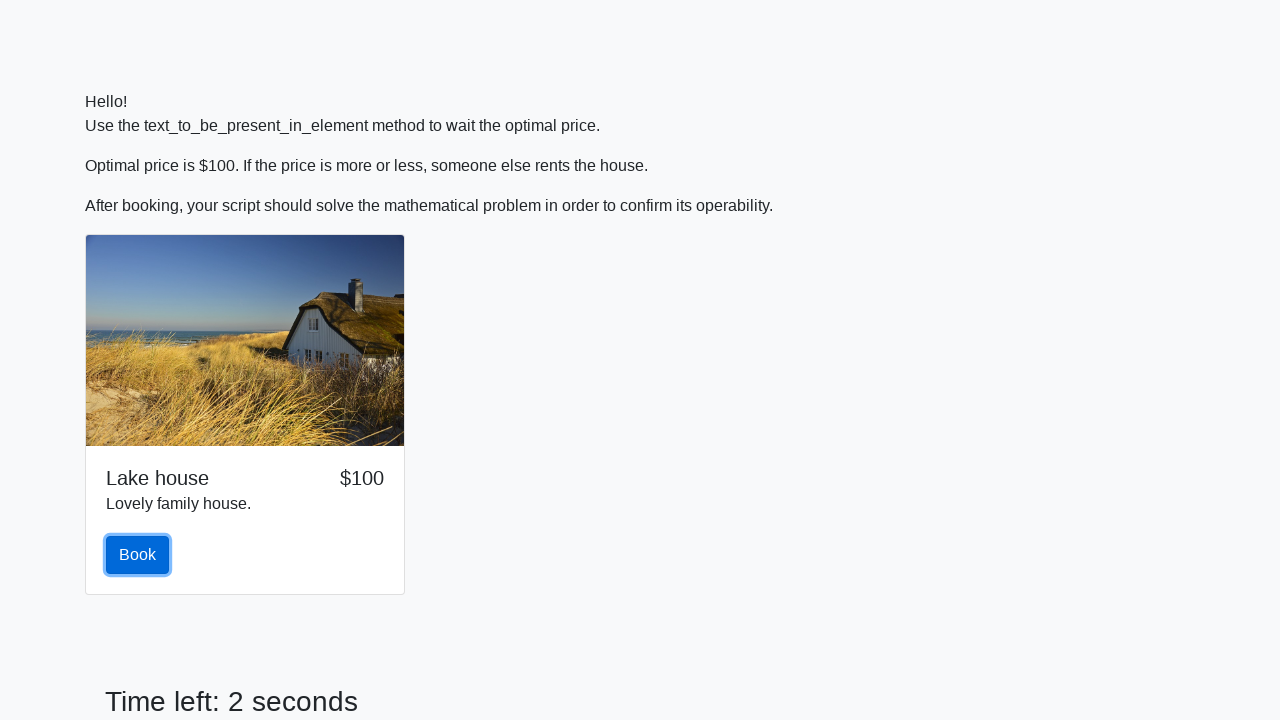

Filled in the calculated answer on #answer
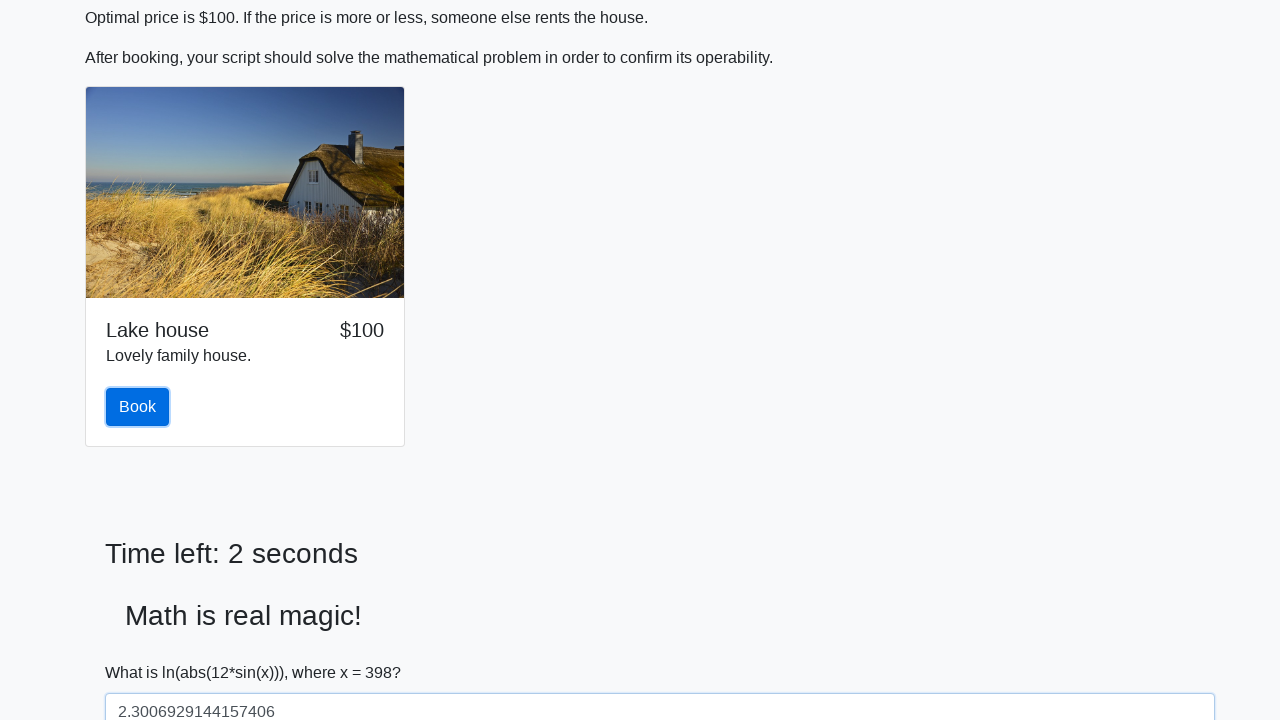

Clicked solve button to submit the answer at (143, 651) on #solve
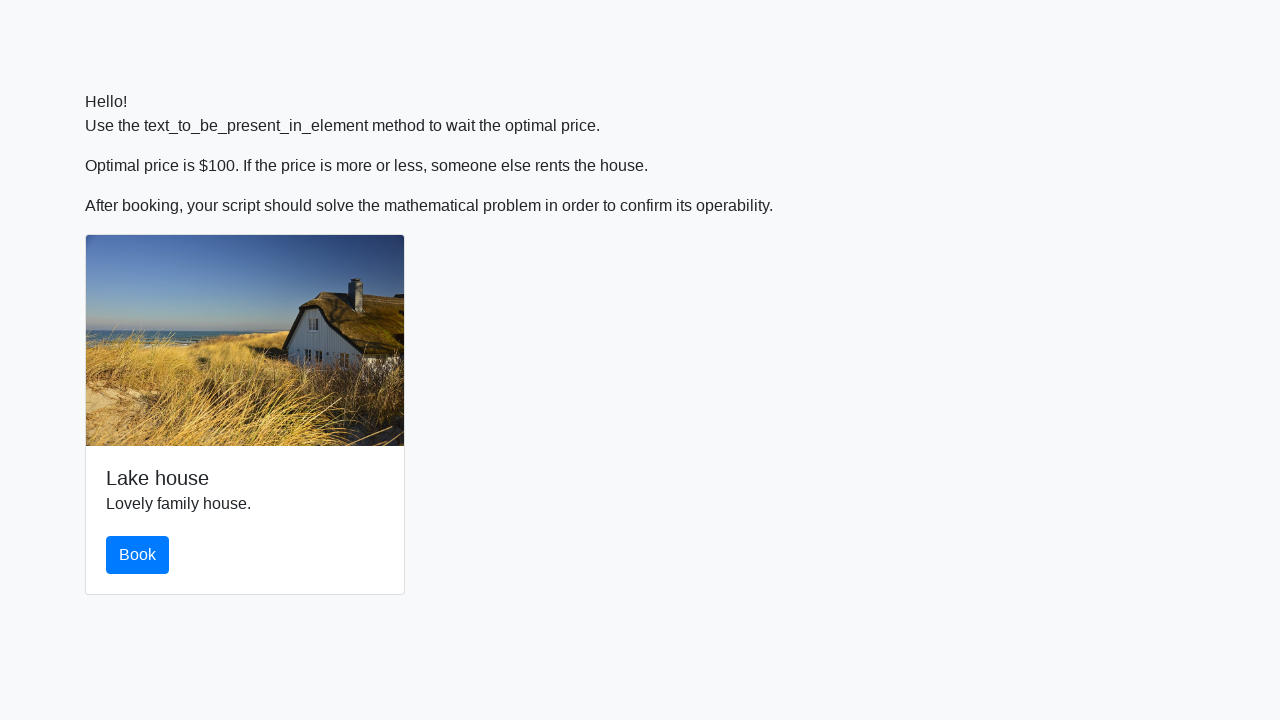

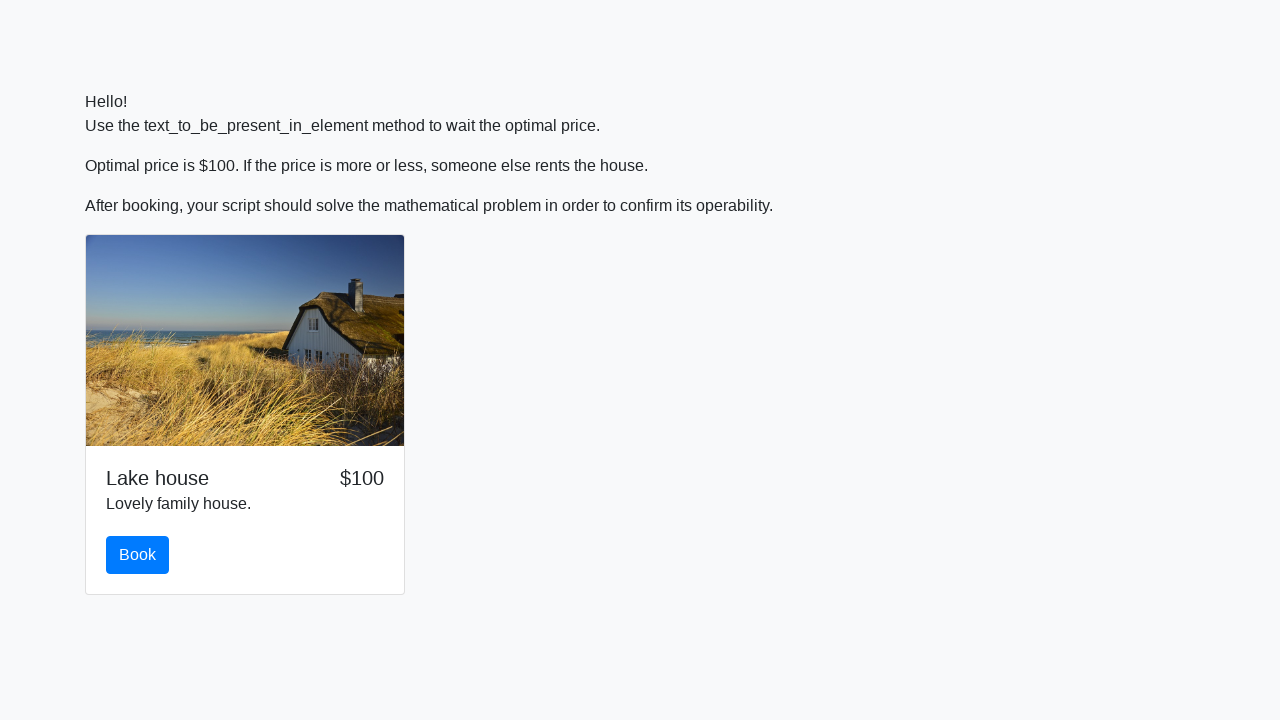